Tests multi-select dropdown functionality by selecting multiple car brands using visible text

Starting URL: https://omayo.blogspot.com/

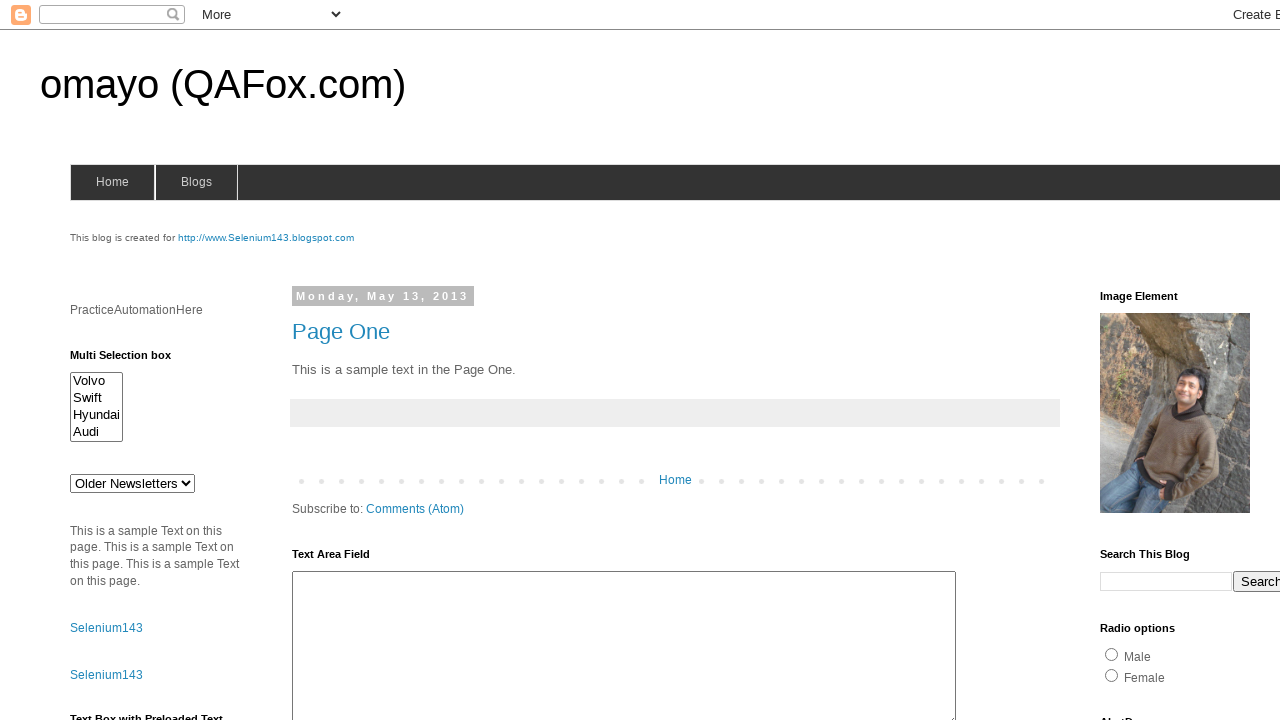

Located multi-select dropdown element with id 'multiselect1'
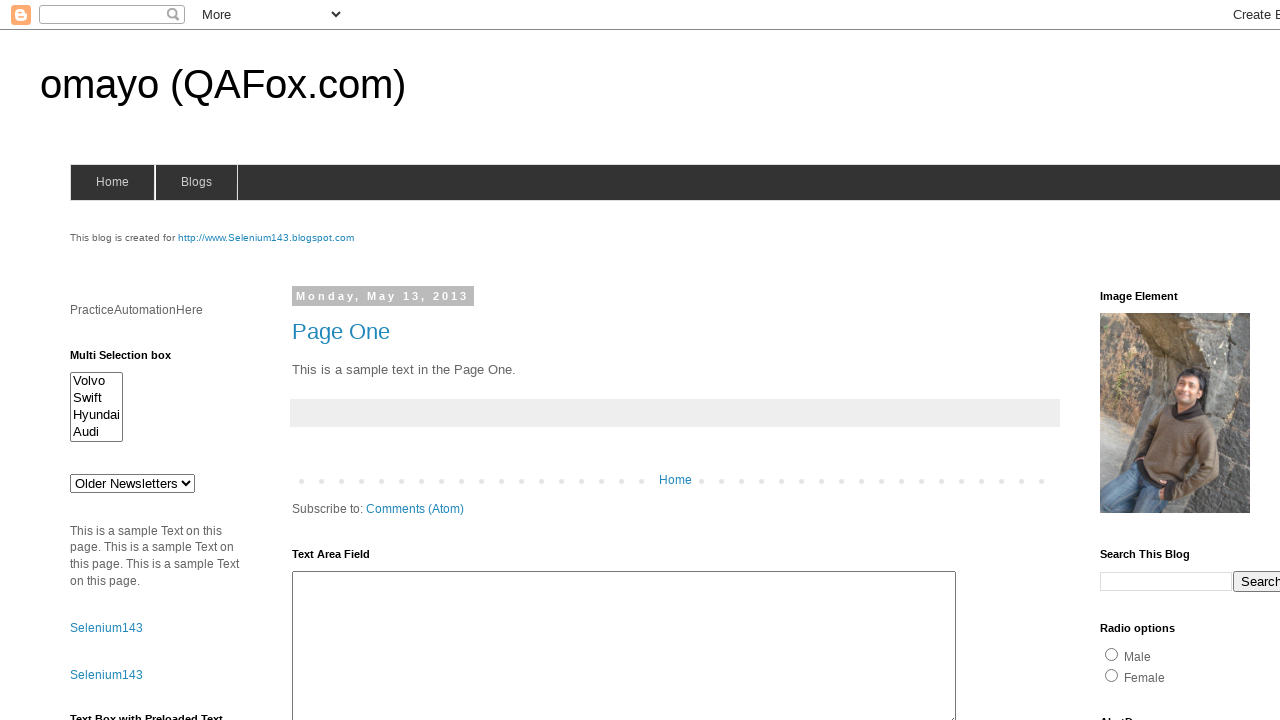

Selected 'Volvo' from multi-select dropdown on #multiselect1
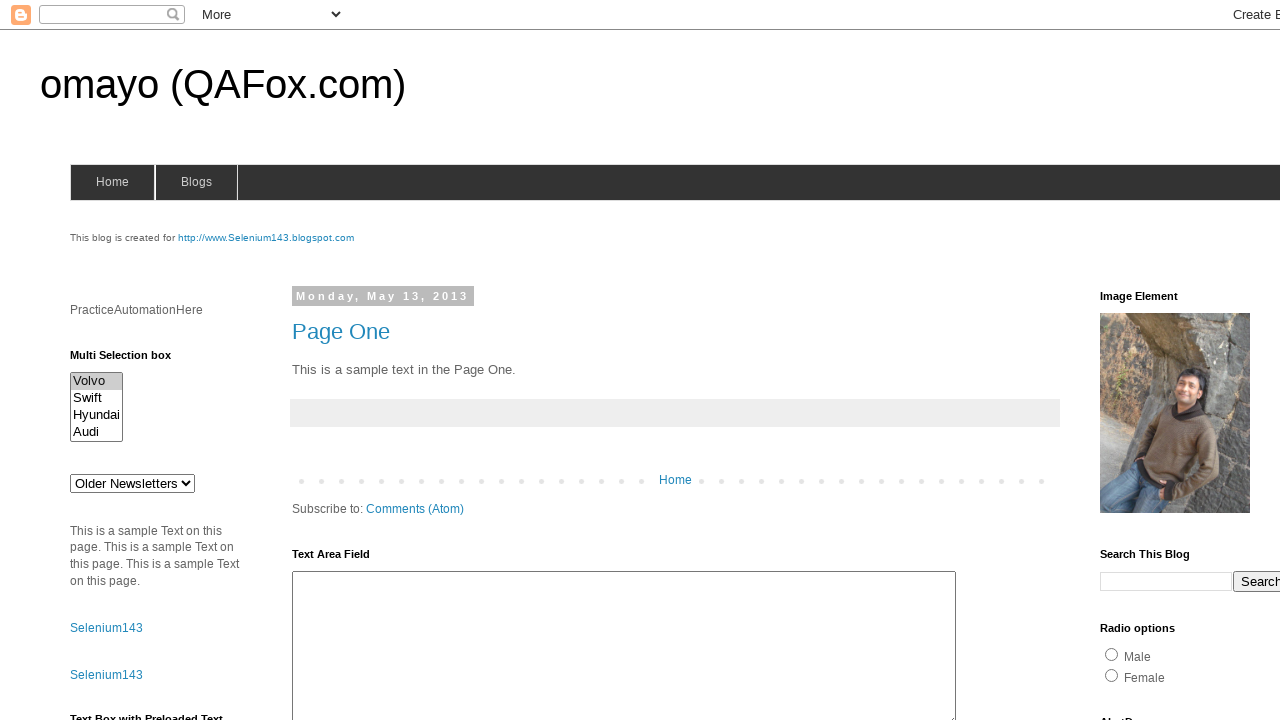

Selected 'Hyundai' from multi-select dropdown on #multiselect1
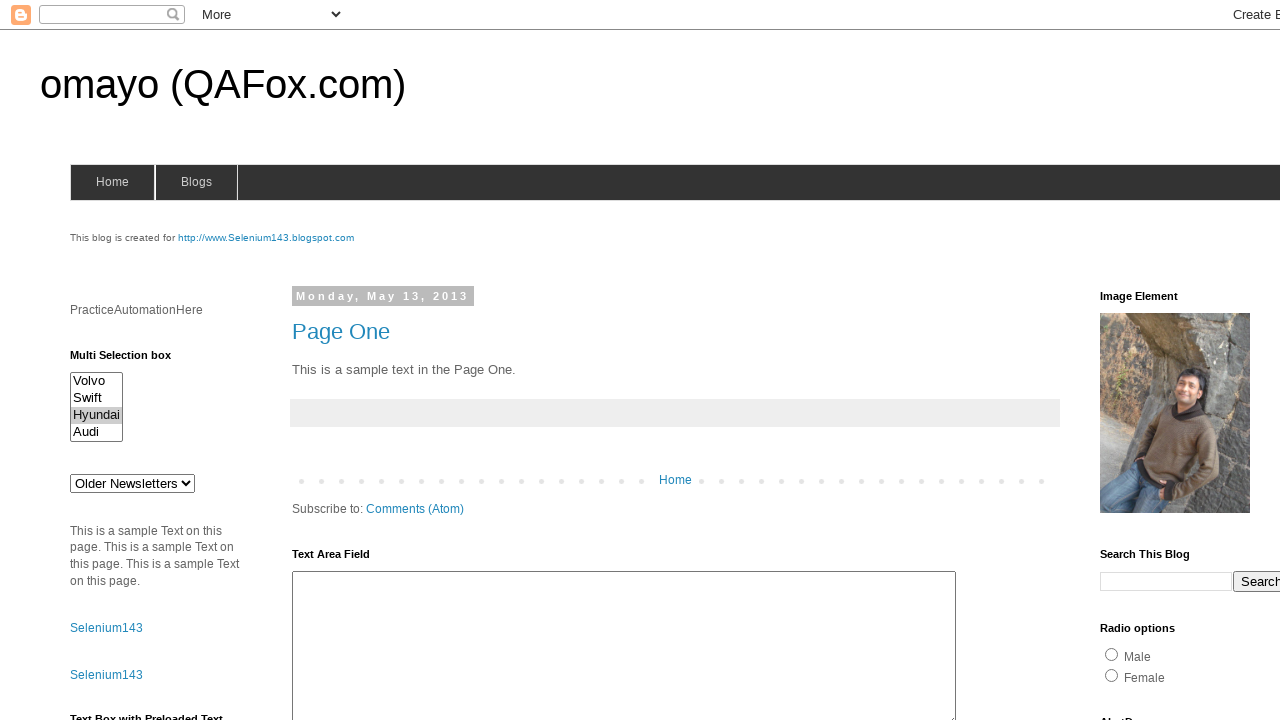

Selected 'Audi' from multi-select dropdown on #multiselect1
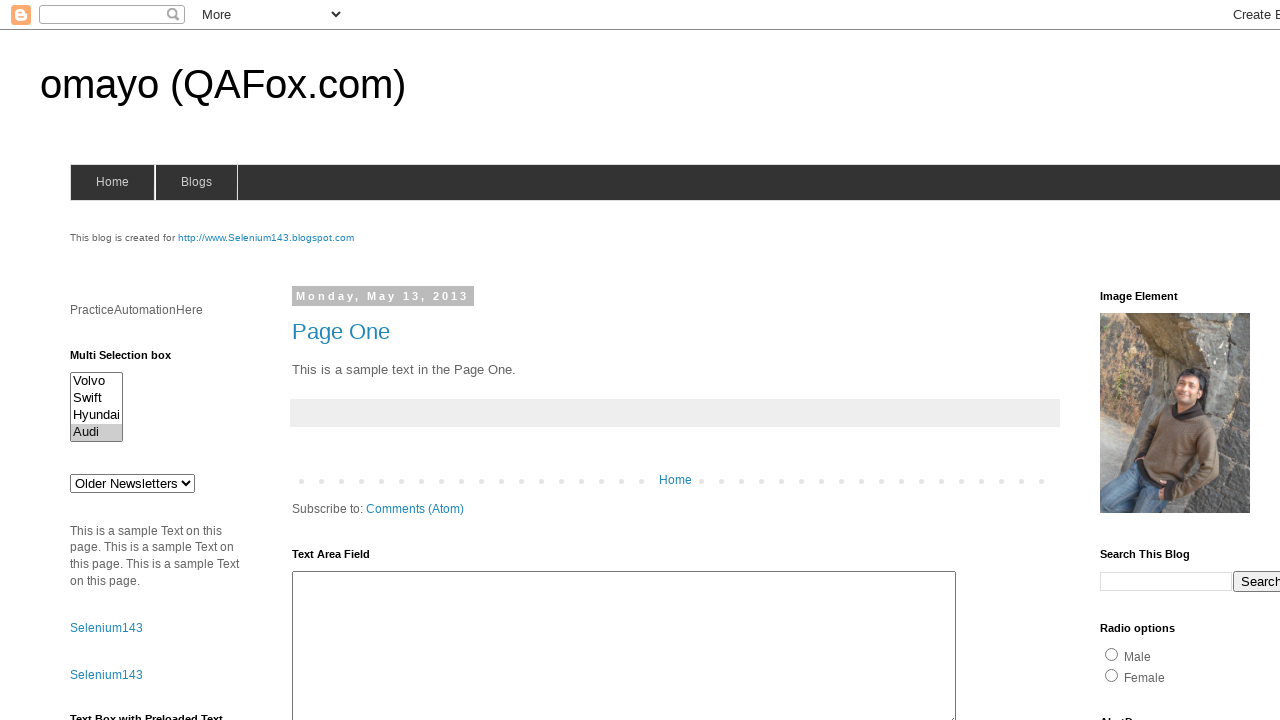

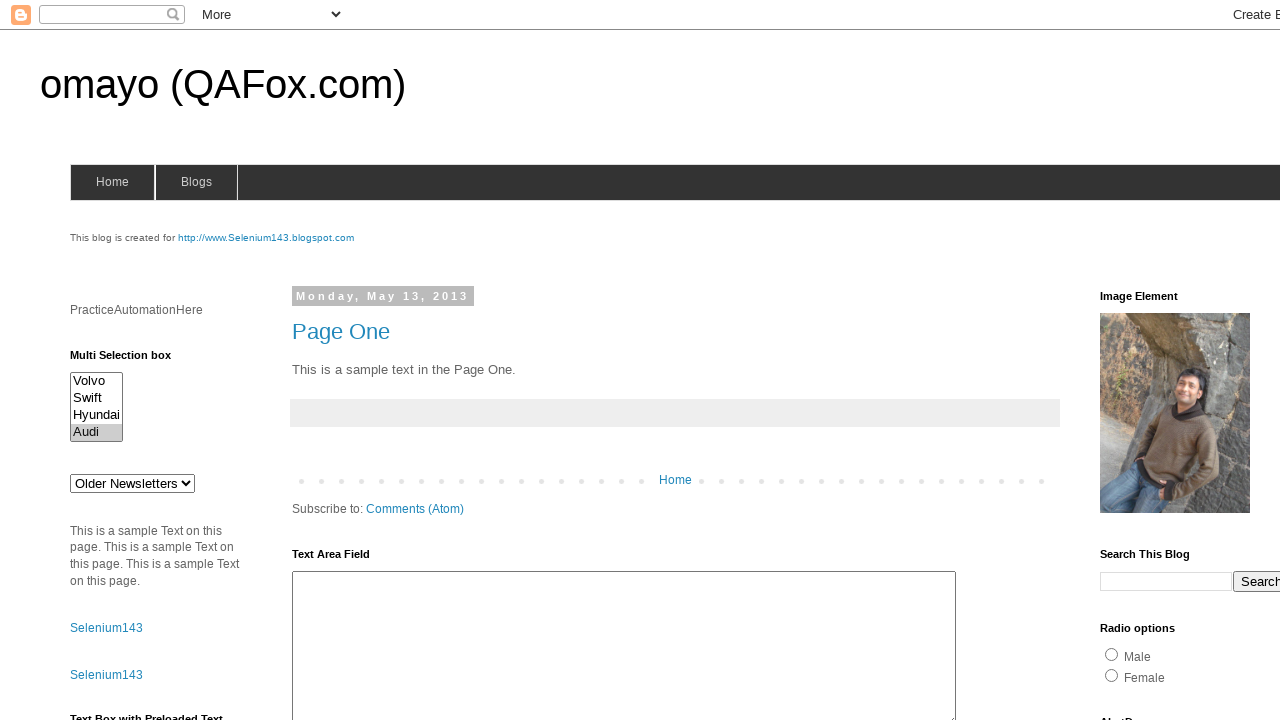